Tests tooltip display functionality by hovering over a button and verifying the tooltip appears

Starting URL: https://demoqa.com/tool-tips

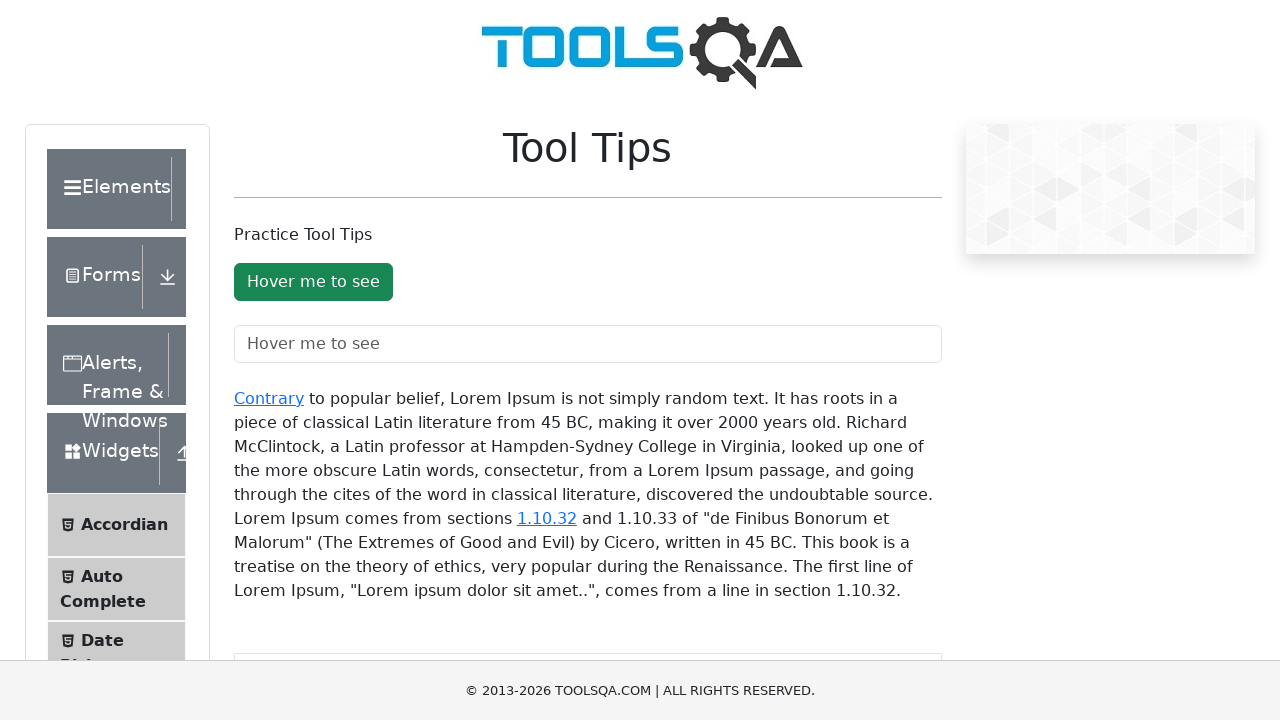

Clicked on the elements section at (126, 189) on xpath=//div[@class='element-group'][1]
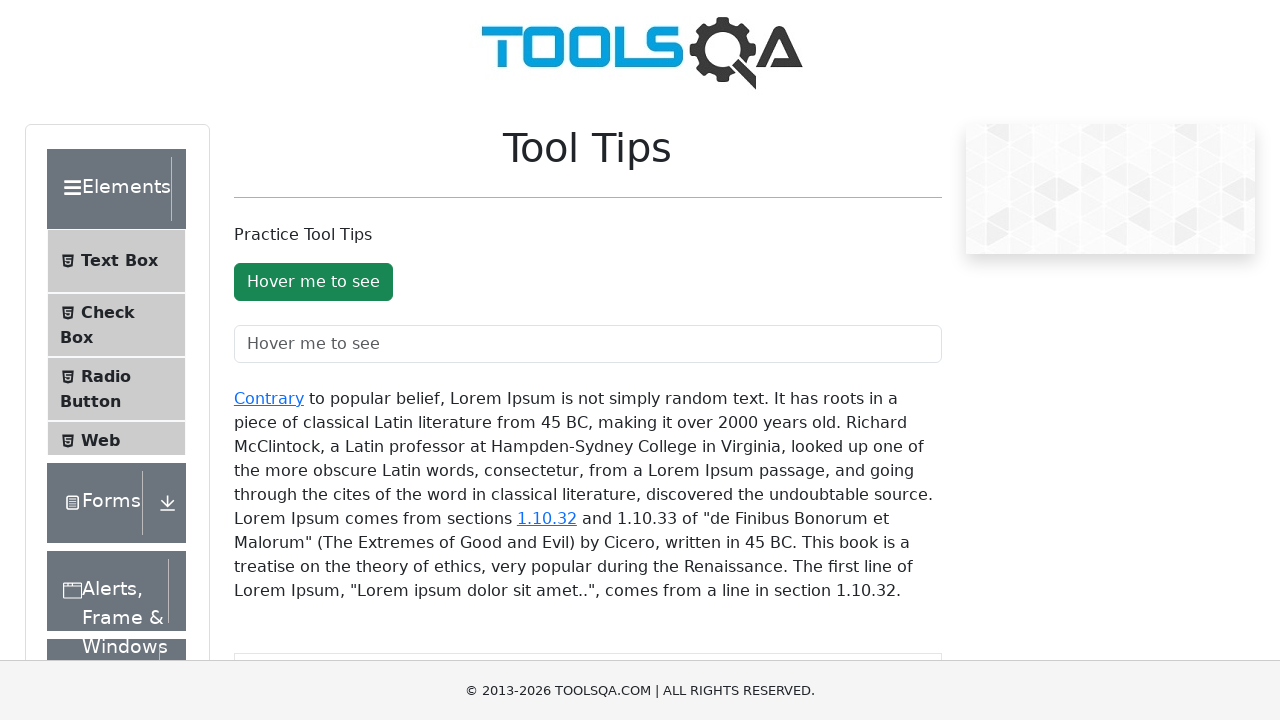

Located the tooltip button element
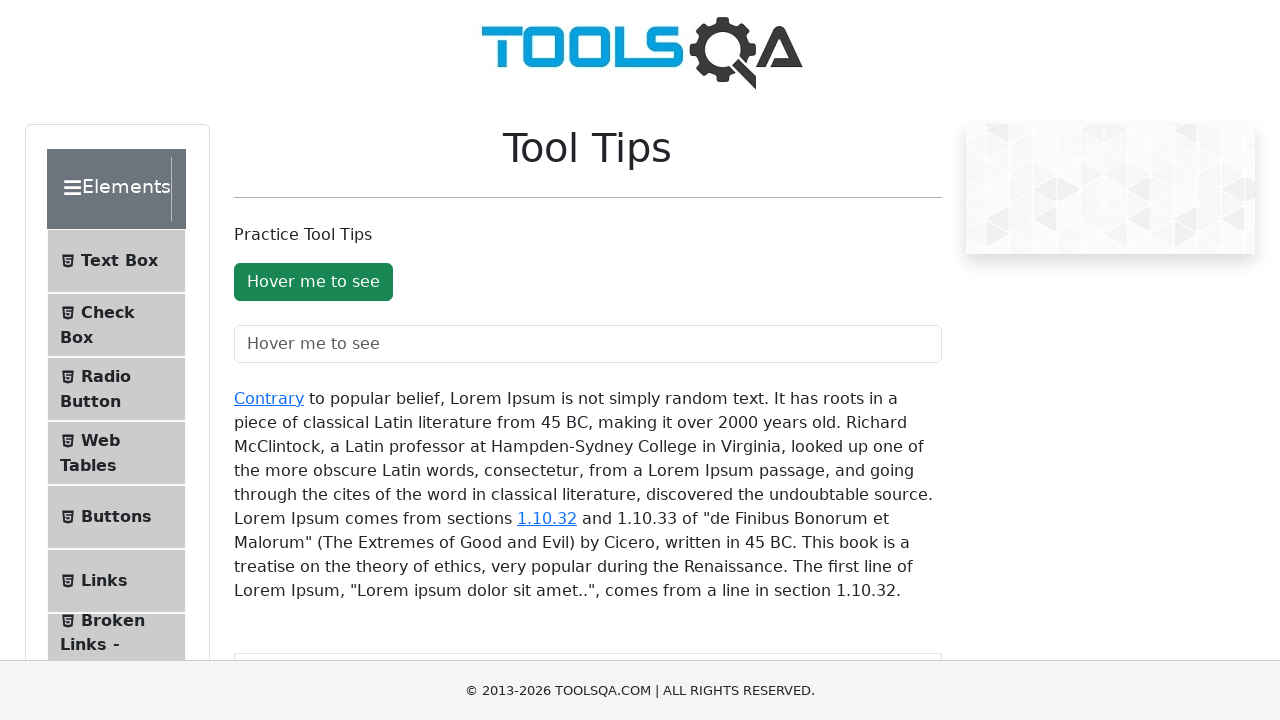

Hovered over the tooltip button to trigger tooltip display at (313, 282) on #toolTipButton
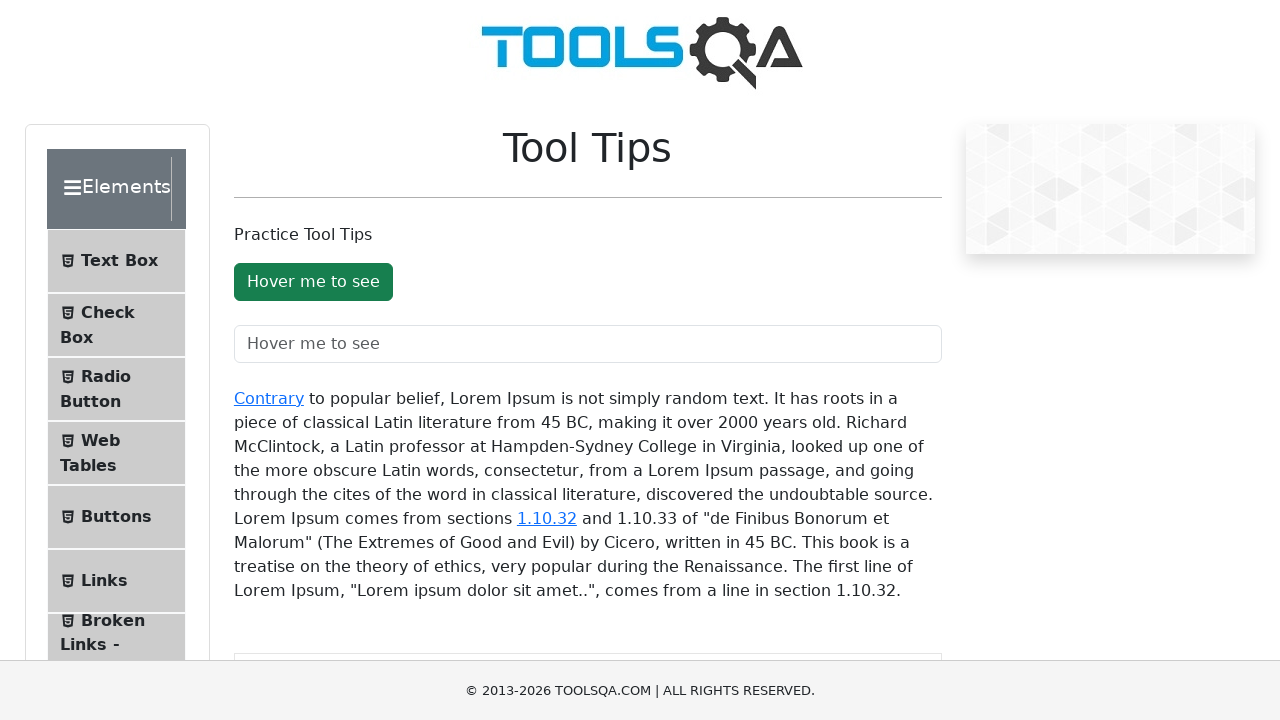

Waited 1 second for tooltip to appear
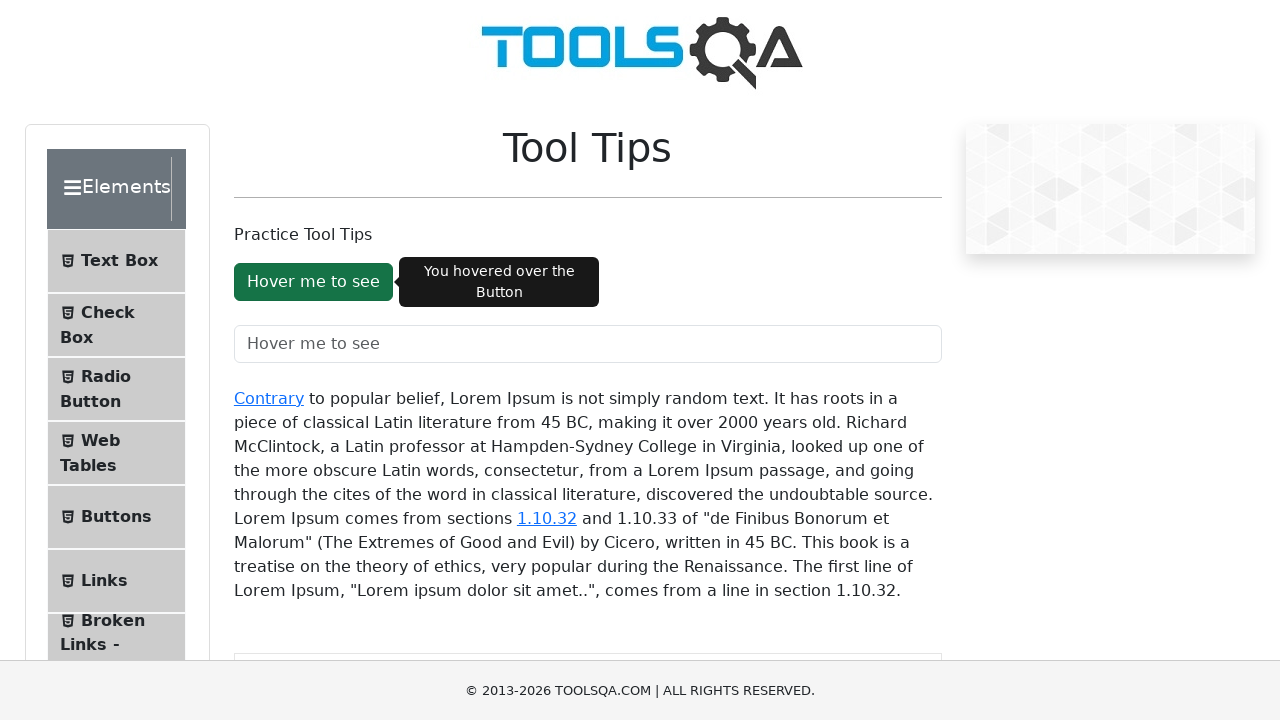

Verified button is visible
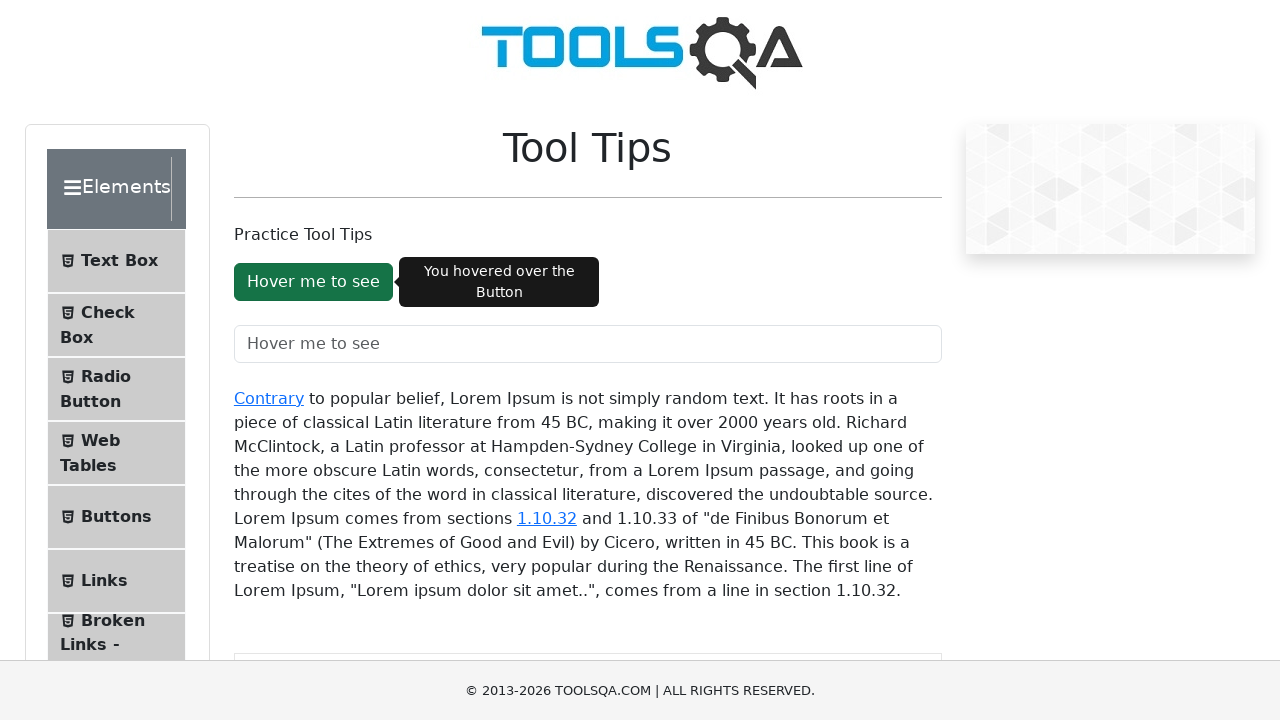

Retrieved button text: Hover me to see
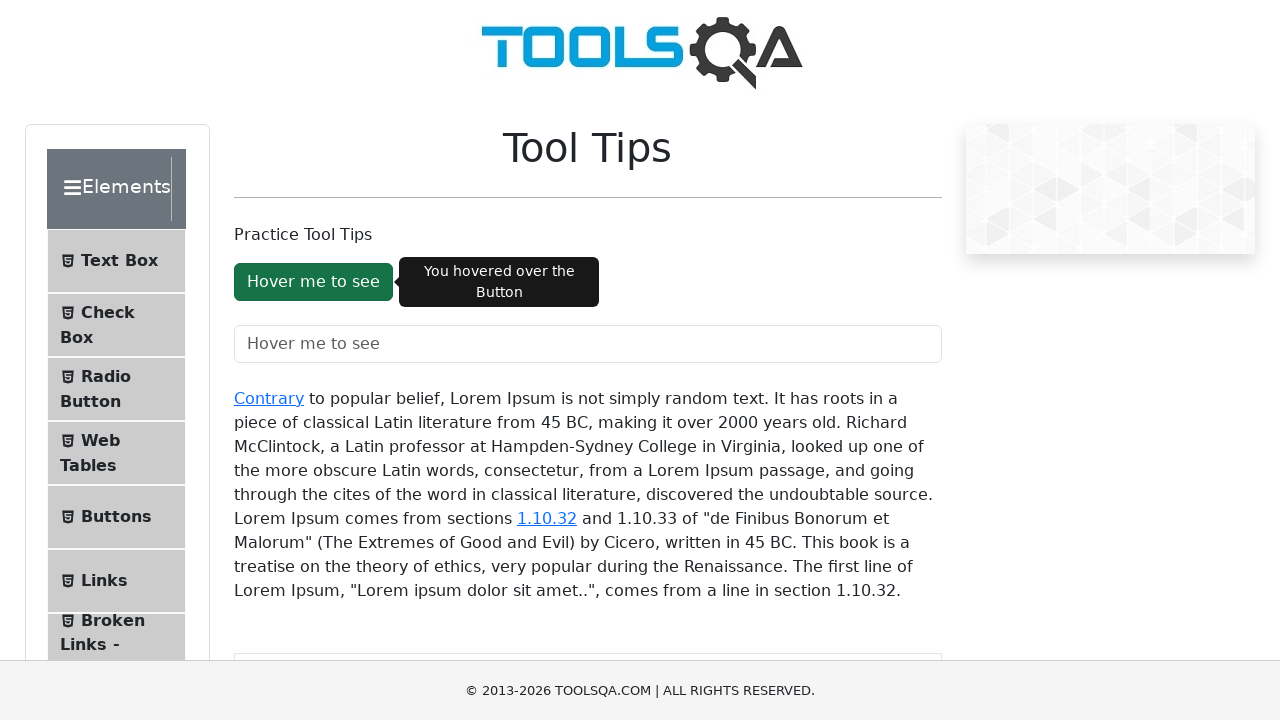

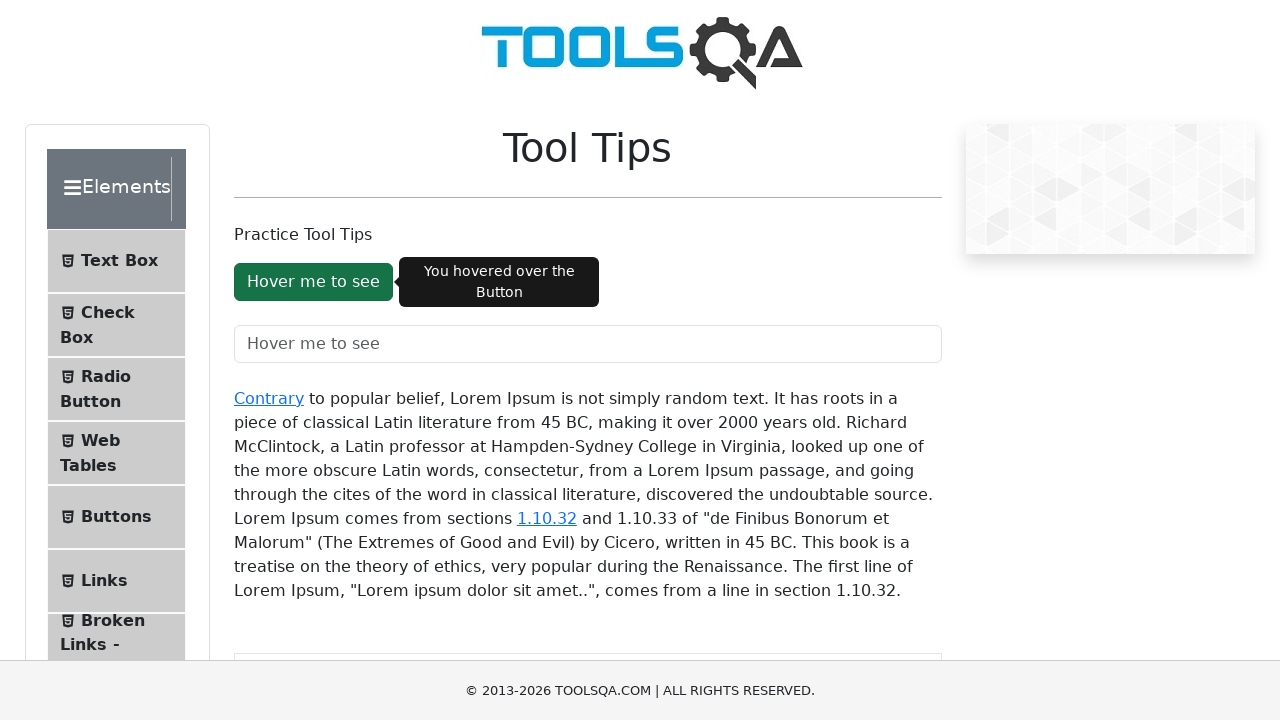